Tests navigation to the Java documentation page by clicking Get Started, hovering over Node.js dropdown, and selecting Java

Starting URL: https://playwright.dev/

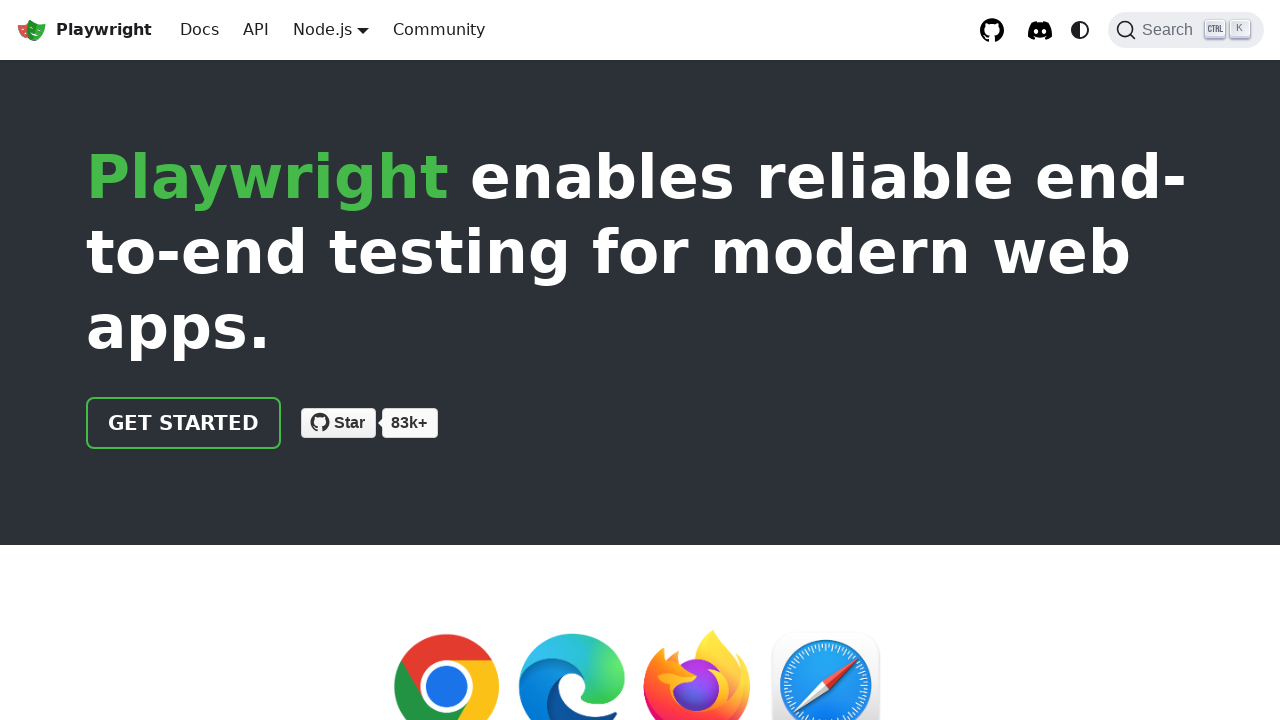

Clicked 'Get started' link at (184, 423) on internal:role=link[name="Get started"i]
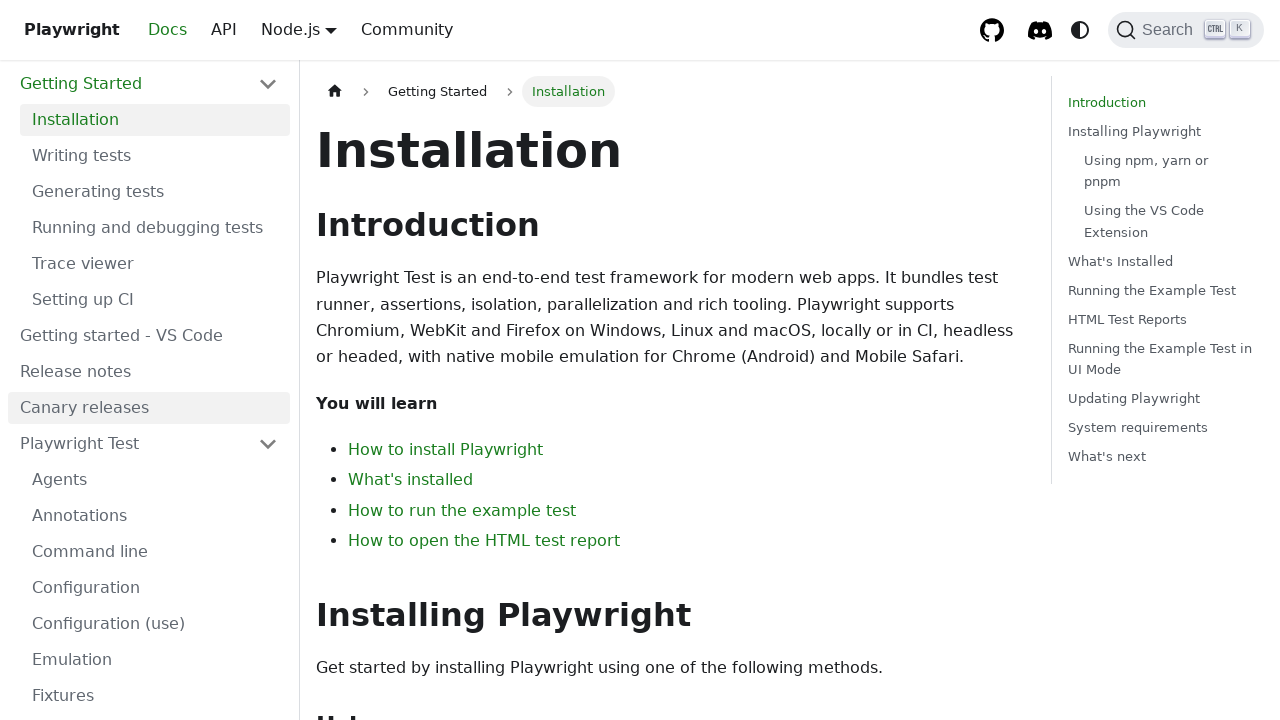

Navigated to intro page
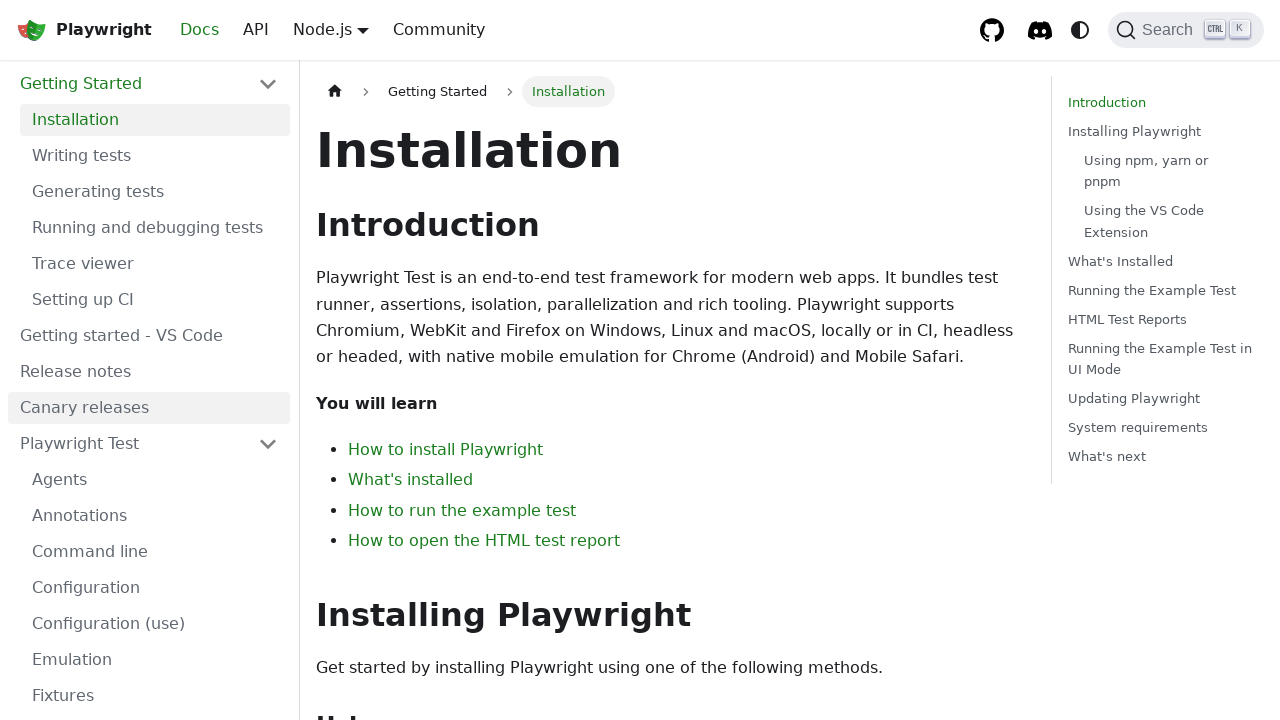

Hovered over Node.js dropdown menu at (322, 29) on a.navbar__link:has-text('Node.js')
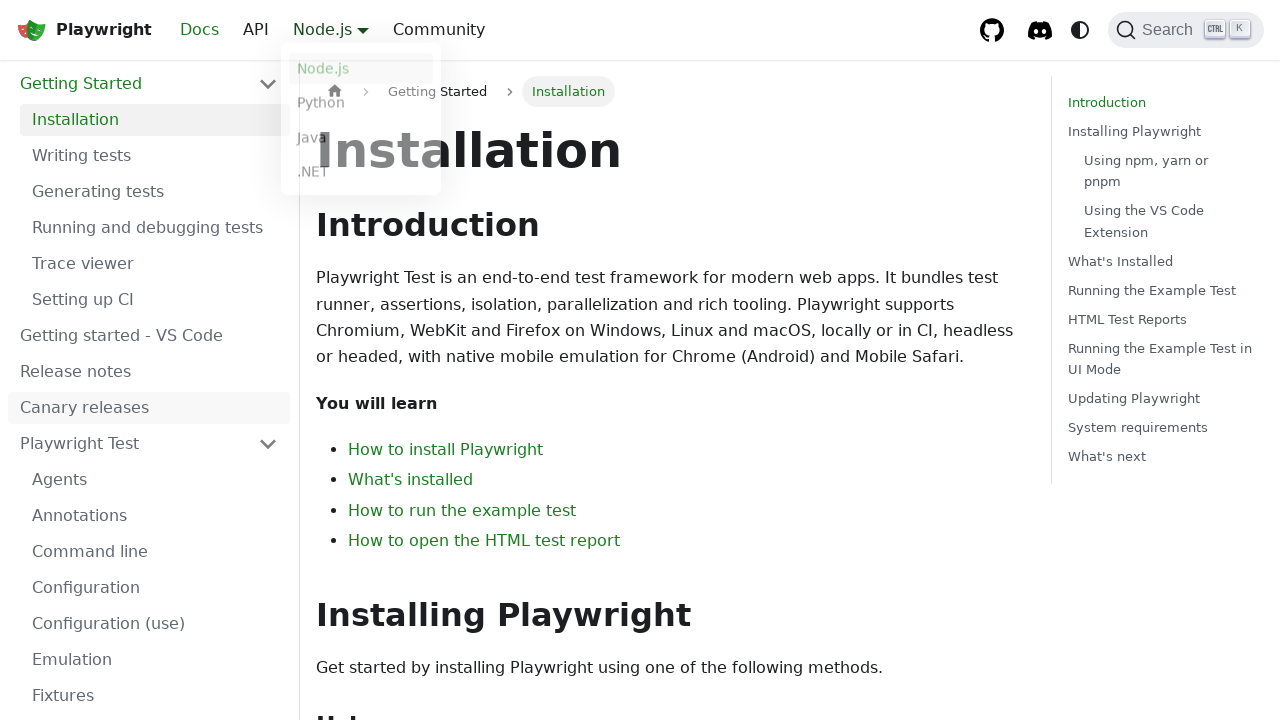

Clicked Java option from dropdown at (361, 142) on a.dropdown__link:has-text('Java')
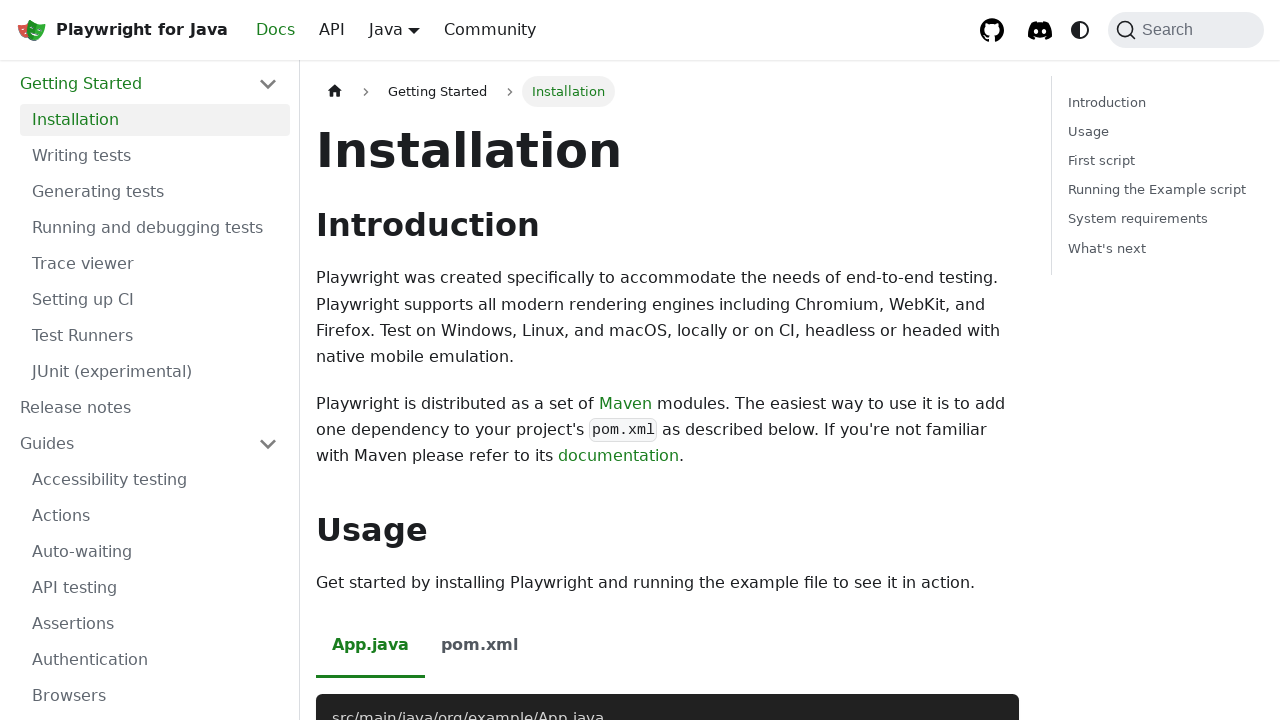

Verified intro page URL after Java selection
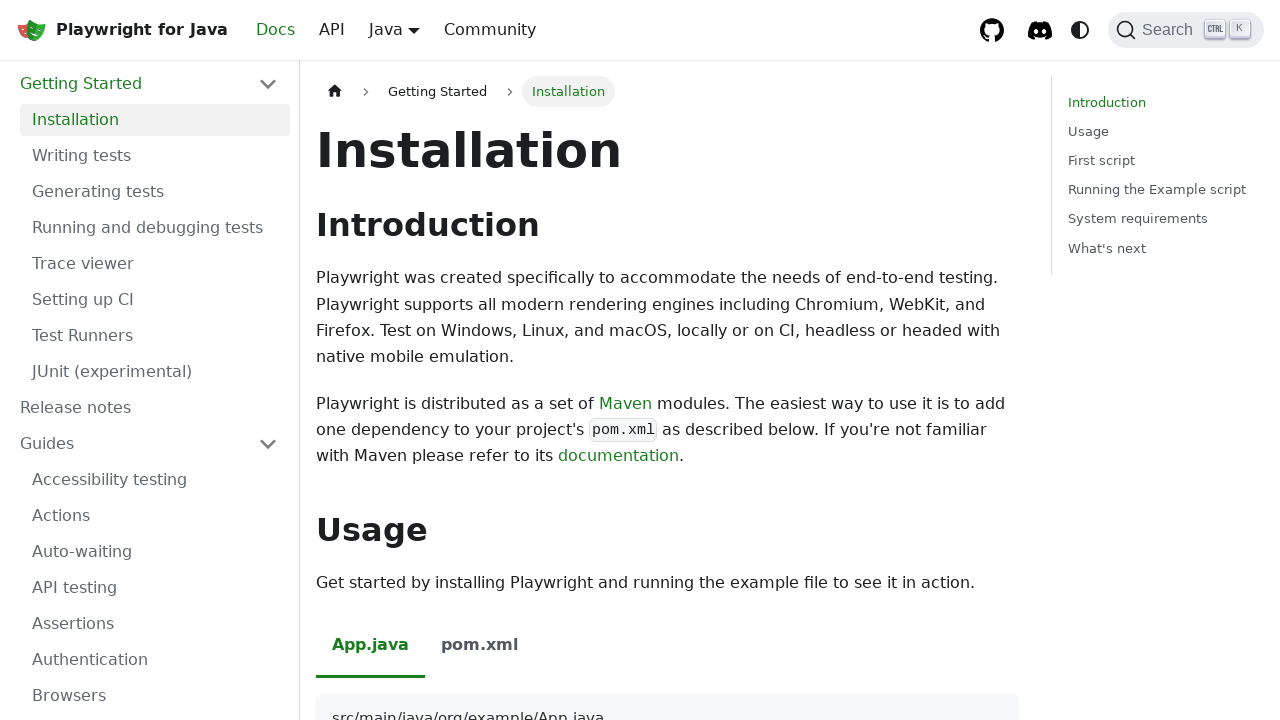

Java content is visible on the page
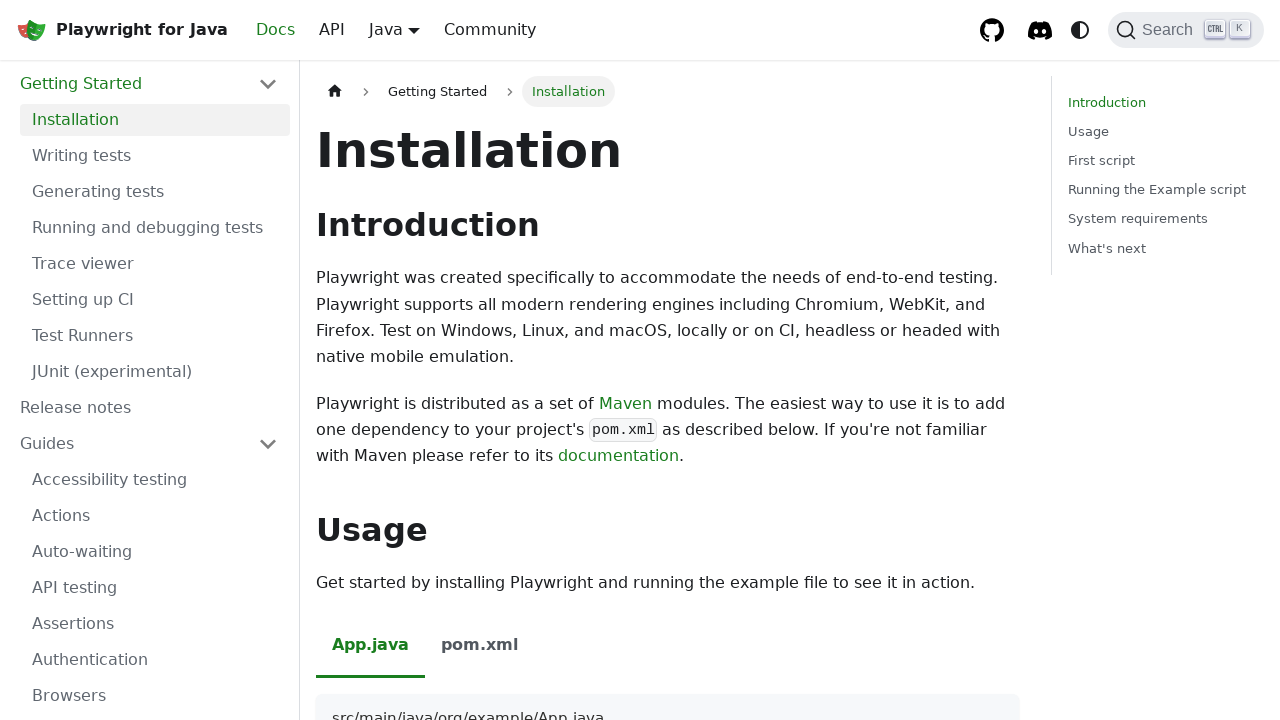

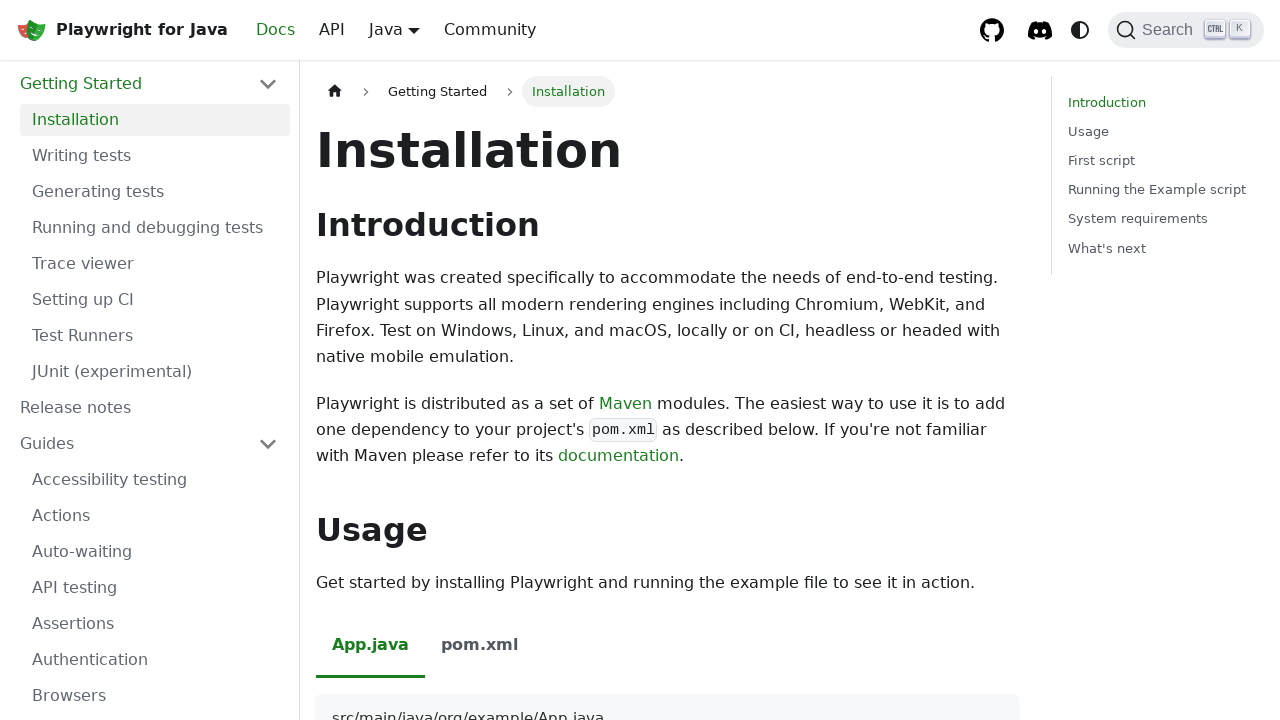